Tests dynamic loading functionality by clicking a start button and waiting for hidden content to become visible

Starting URL: https://the-internet.herokuapp.com/dynamic_loading/1

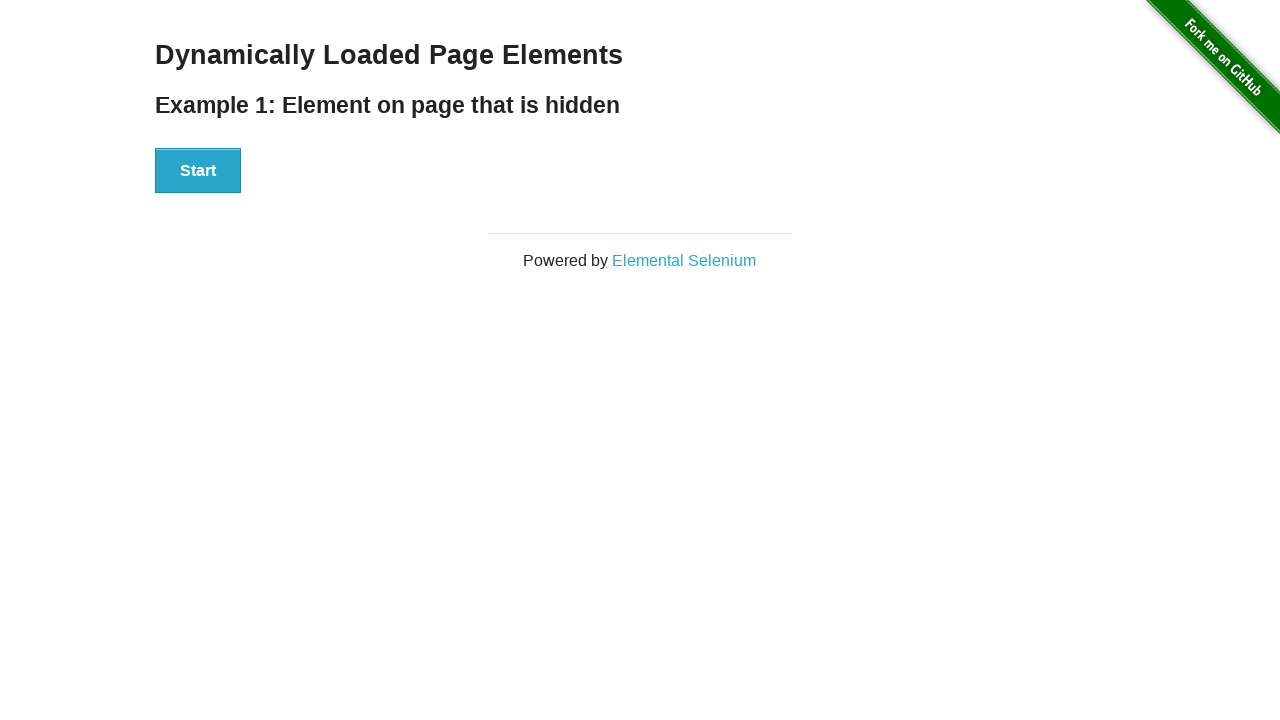

Clicked start button to trigger dynamic loading at (198, 171) on #start button
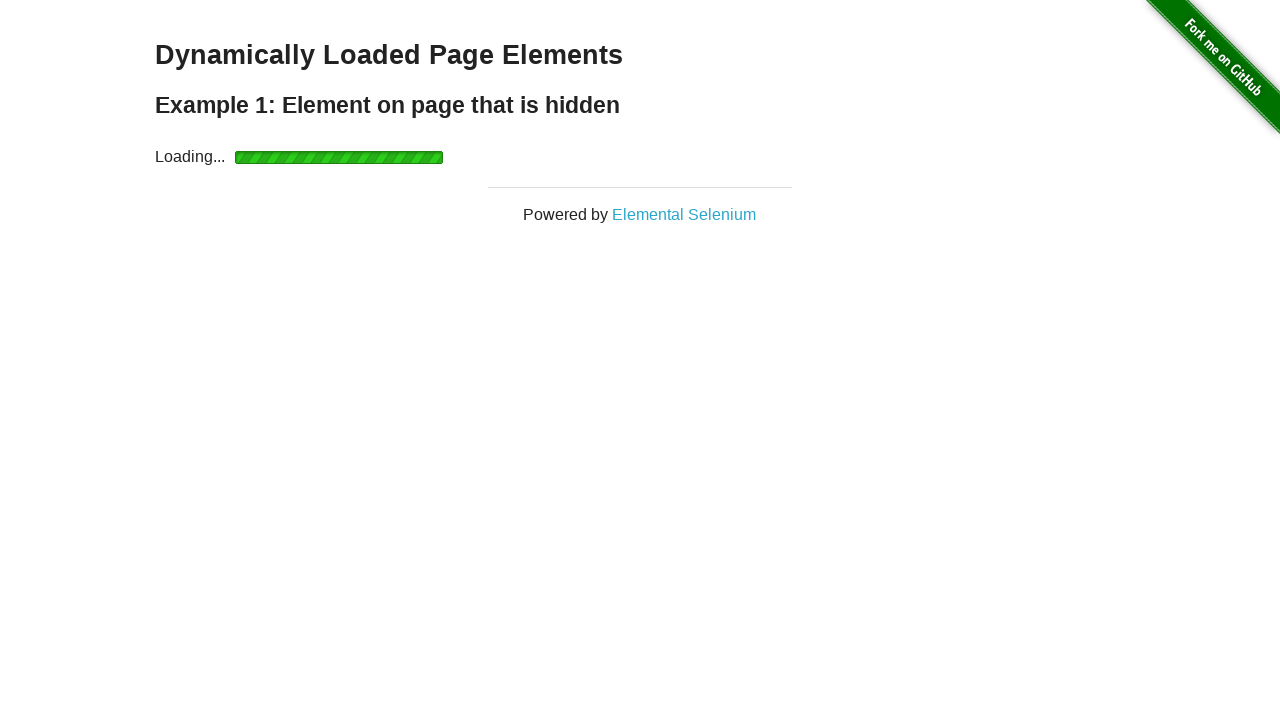

Finish element h4 text became visible after dynamic loading
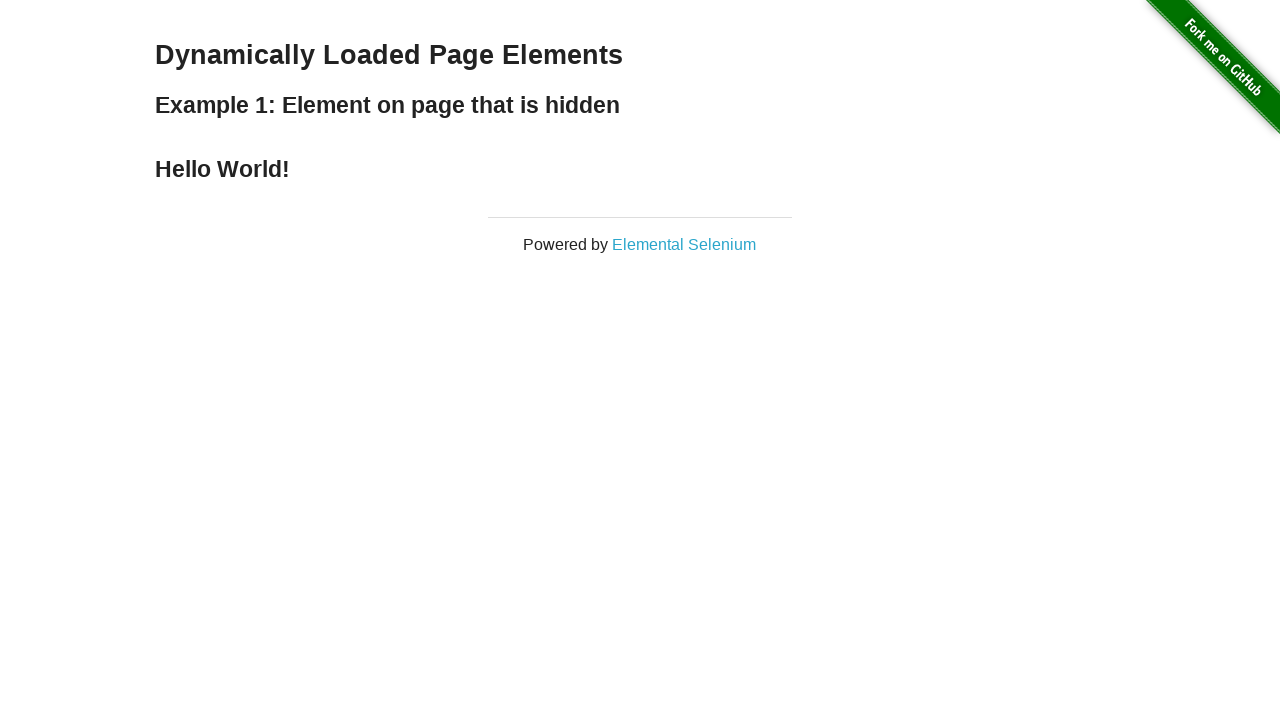

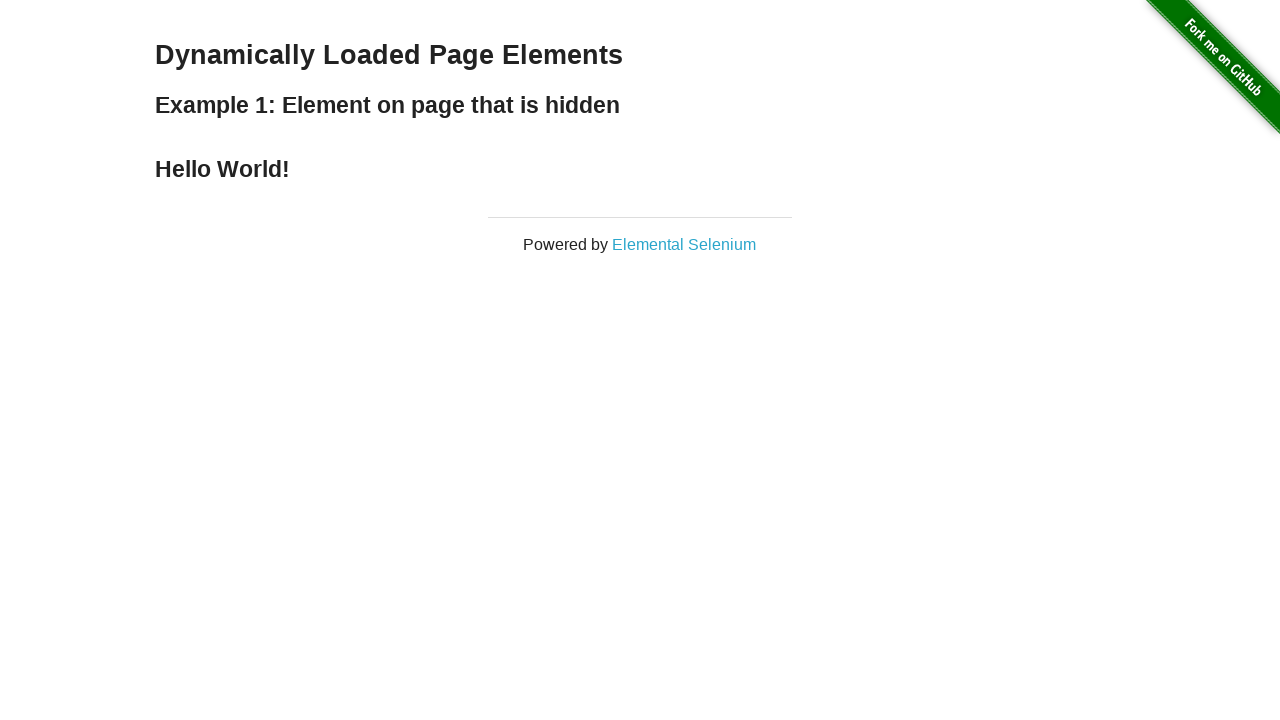